Tests a form submission page by filling various form fields including text inputs, checkboxes, dropdowns, multi-select lists, password fields, and radio buttons before submitting the form

Starting URL: http://softwaretesting-guru.blogspot.in/p/blog-page.html

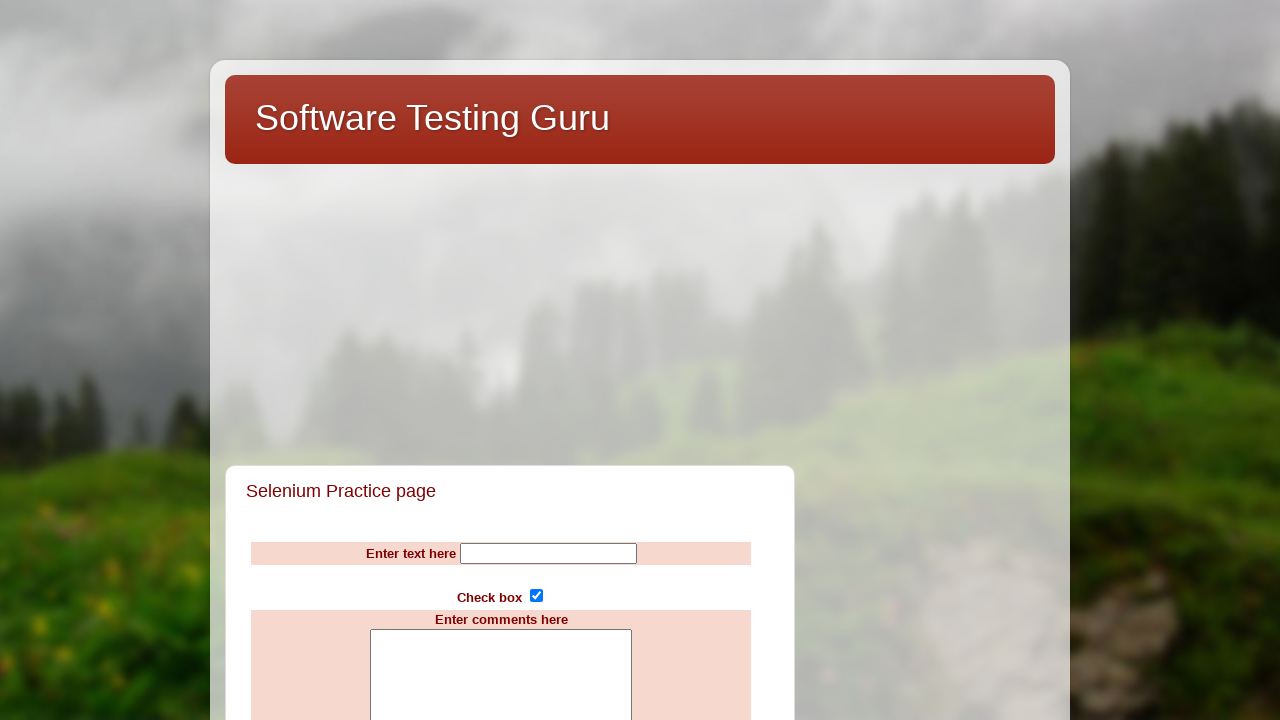

Filled name field with 'Selenium' on input[name='Name']
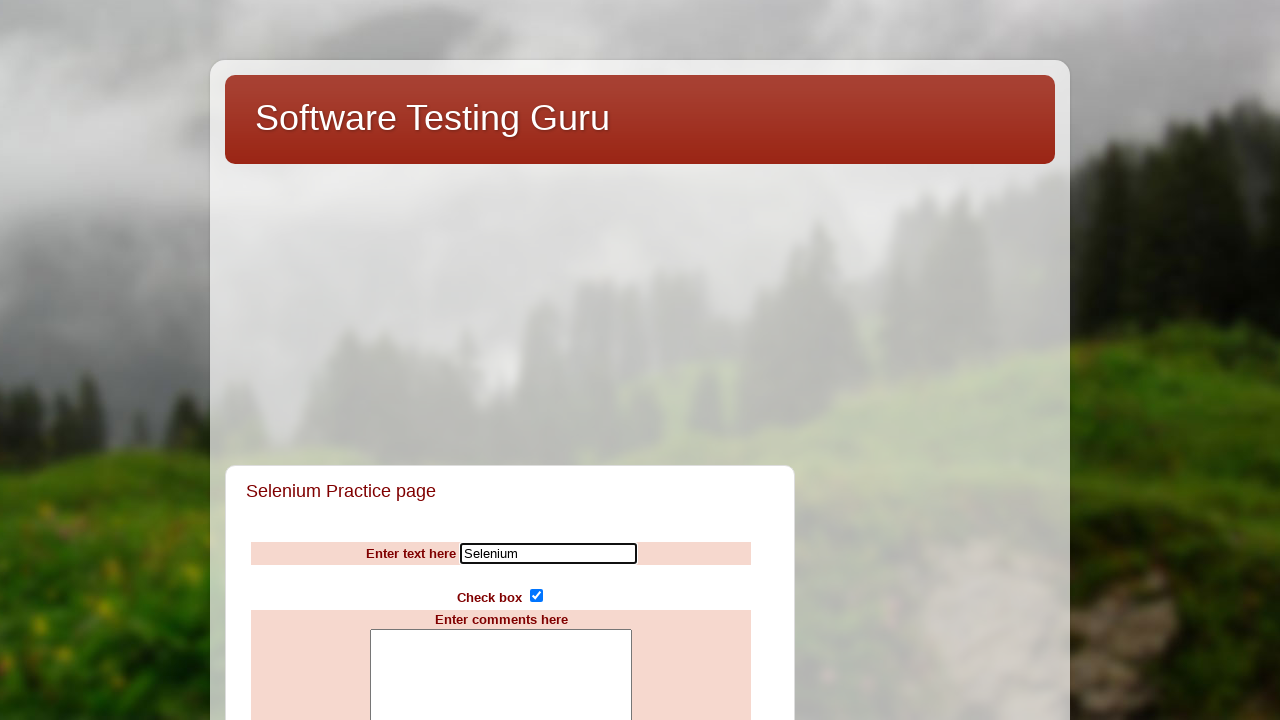

Unchecked subscribe checkbox at (536, 596) on input[name='subscribe']
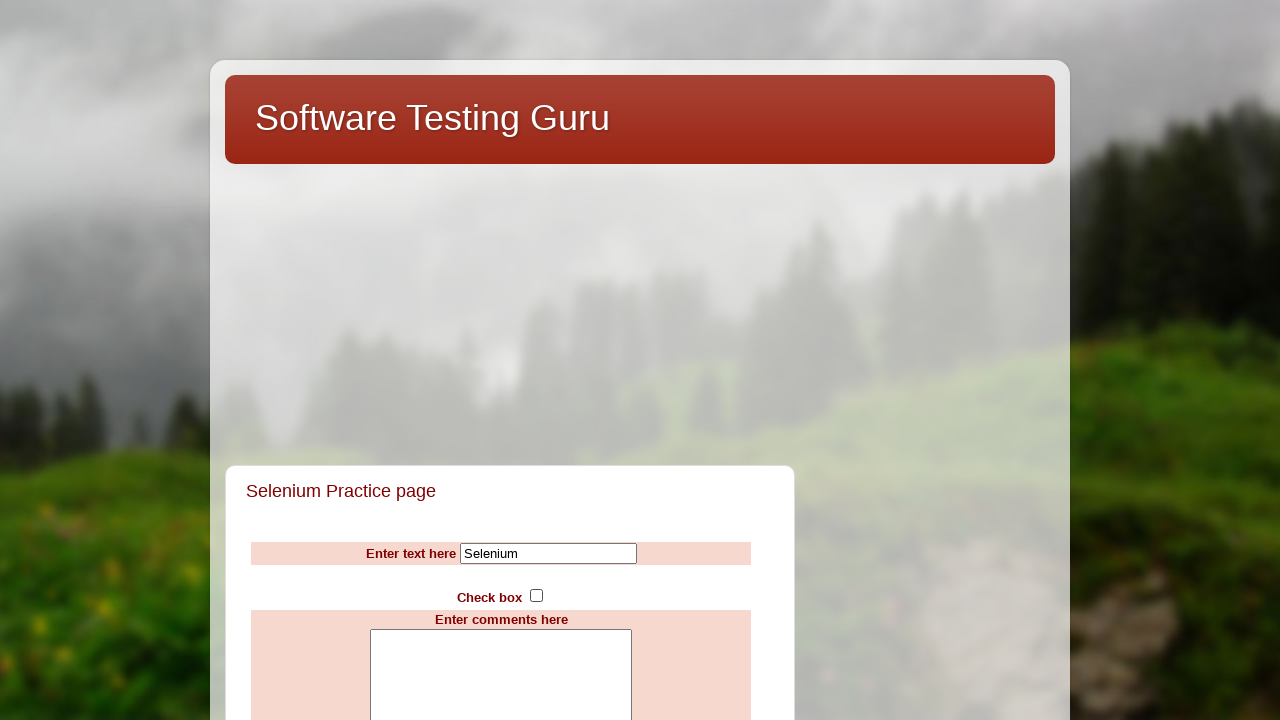

Filled comments text area with 'WelCome To Selenium' on textarea[name='comments']
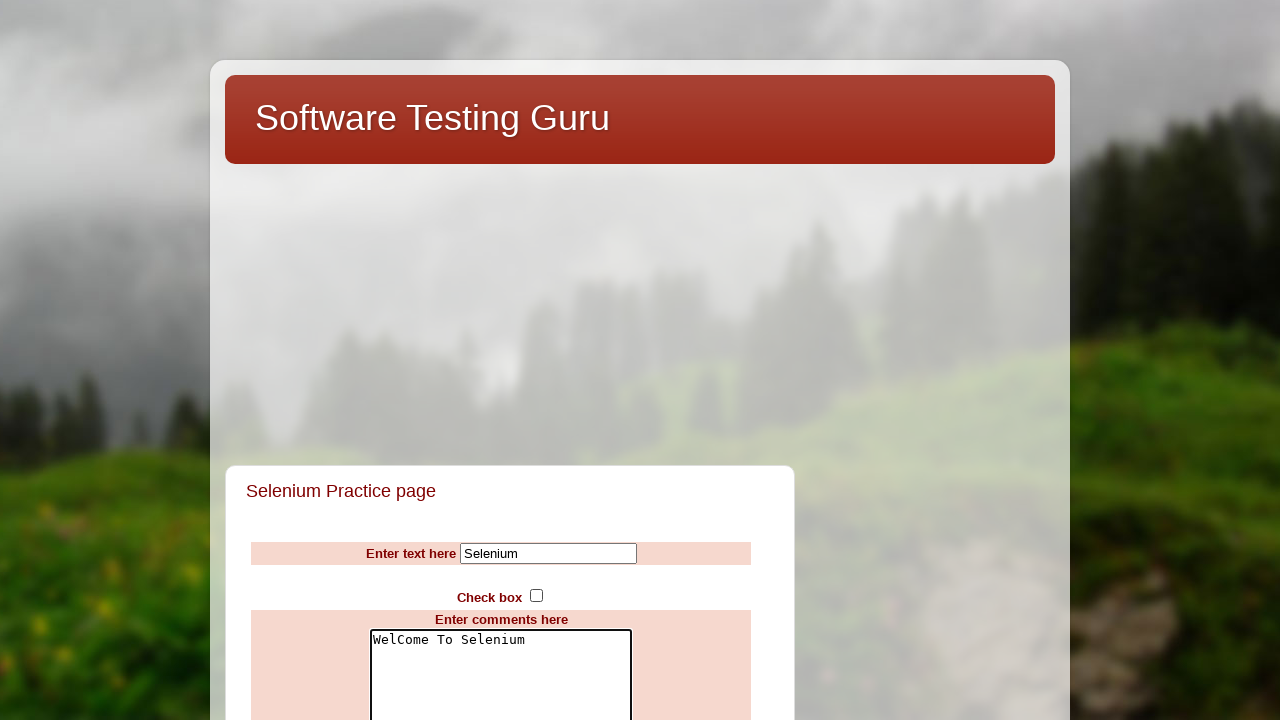

Selected 'Argentina' from country dropdown on select[name='countries']
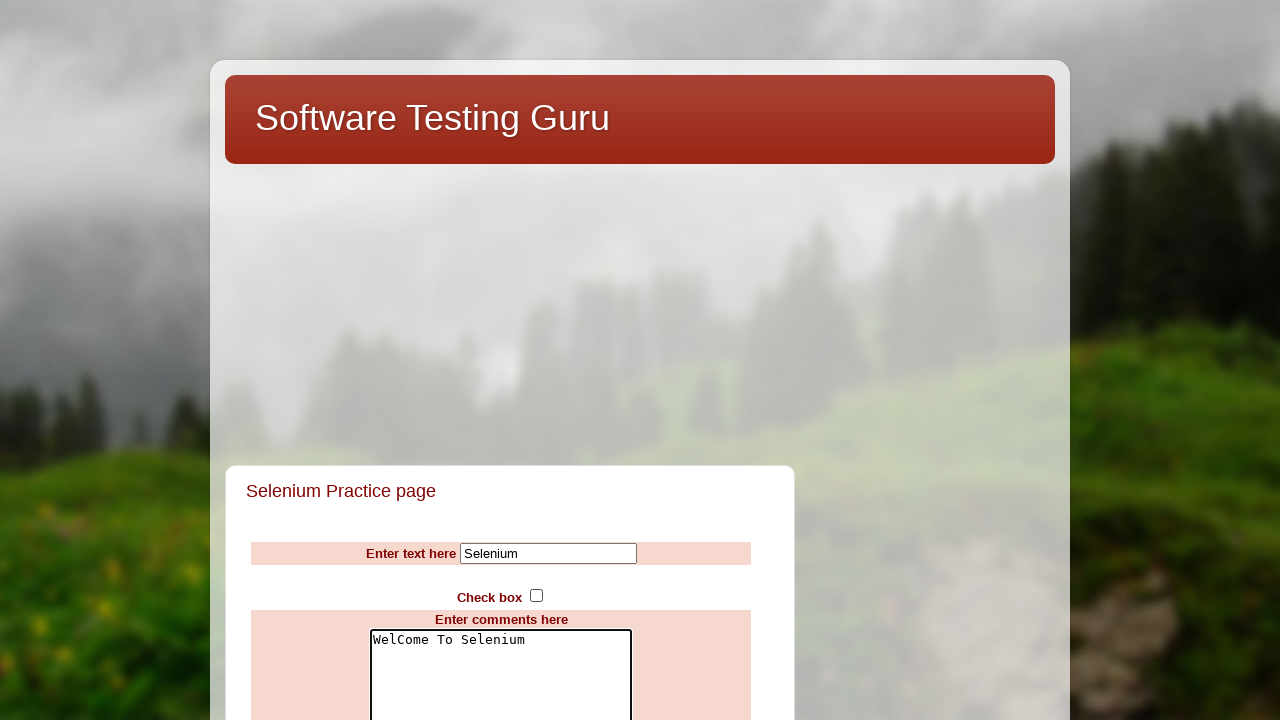

Selected 'HP' and 'IBM' from computer brands dropdown on select[name='computerbrands']
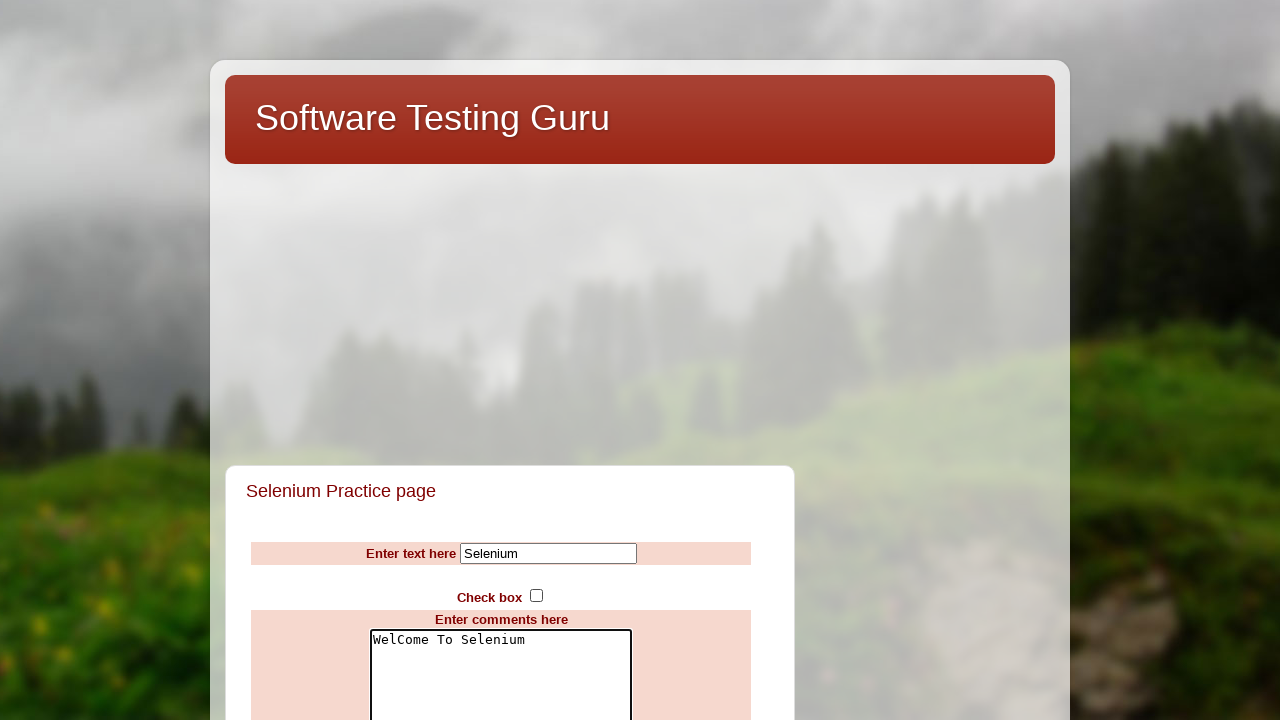

Retrieved all options from computer brands dropdown
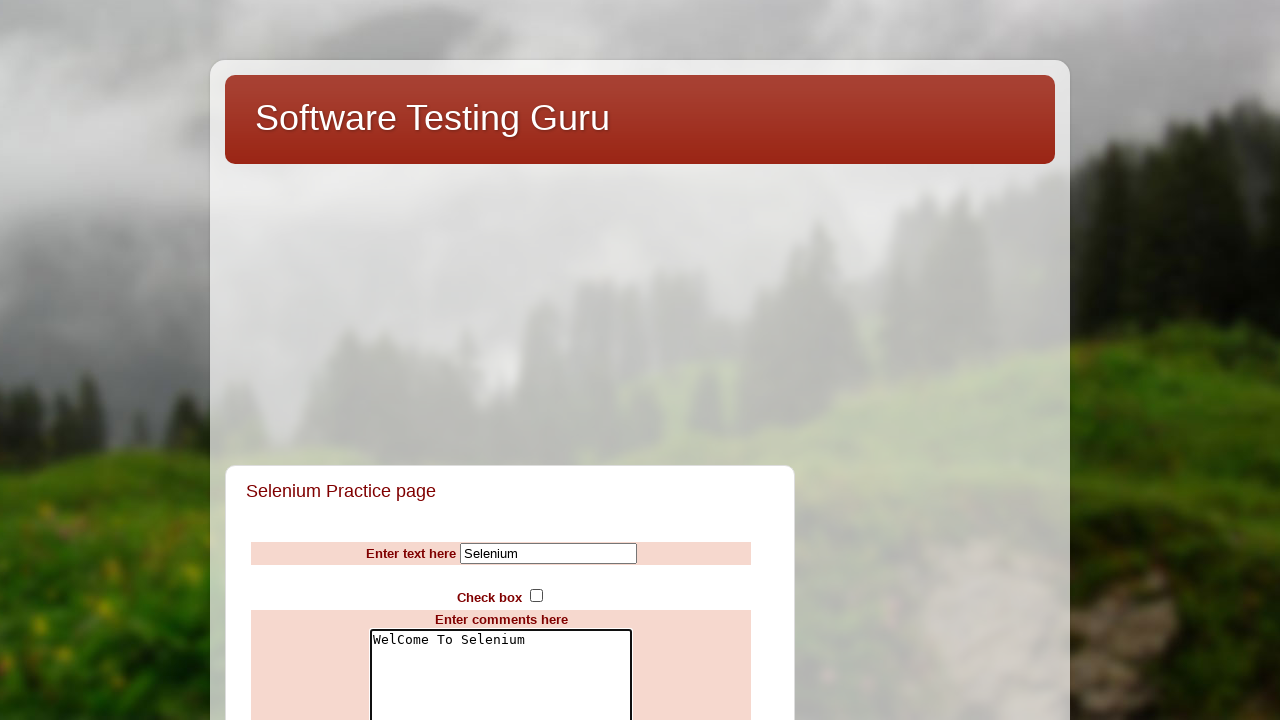

Selected 4th option (index 4) from computer brands dropdown on select[name='computerbrands']
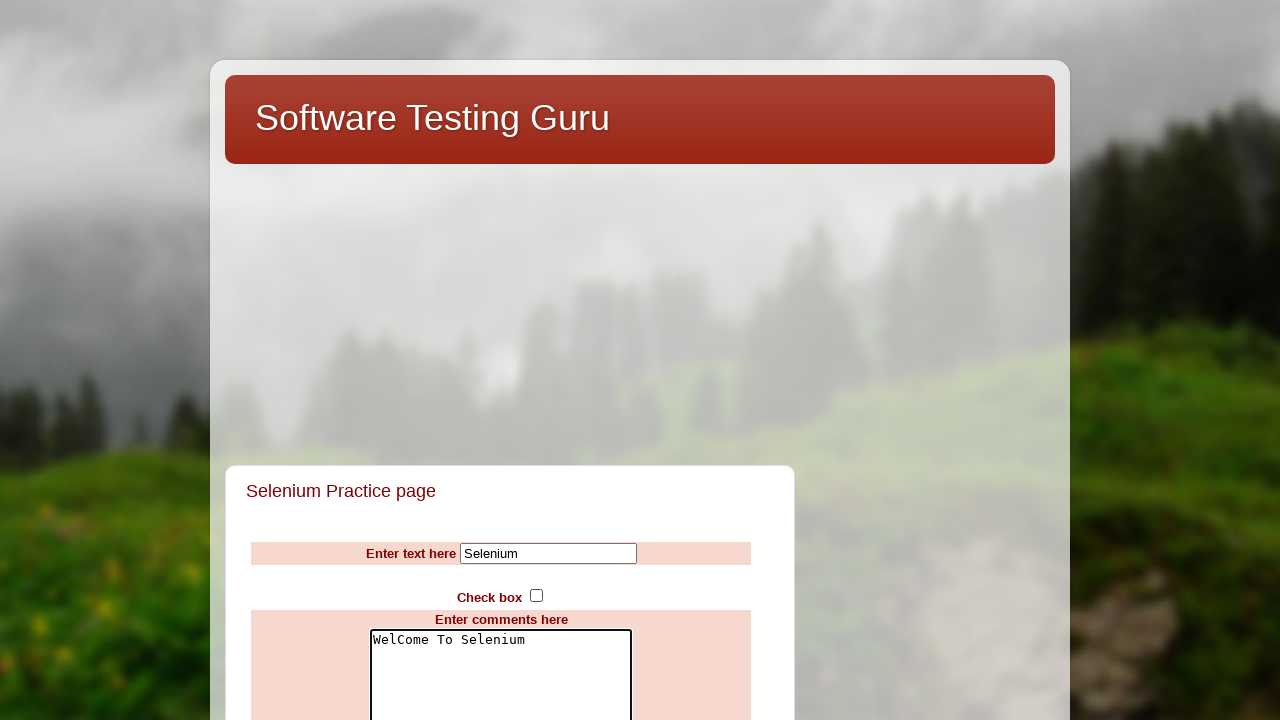

Filled password field with 'Password123' on input[name='pwd']
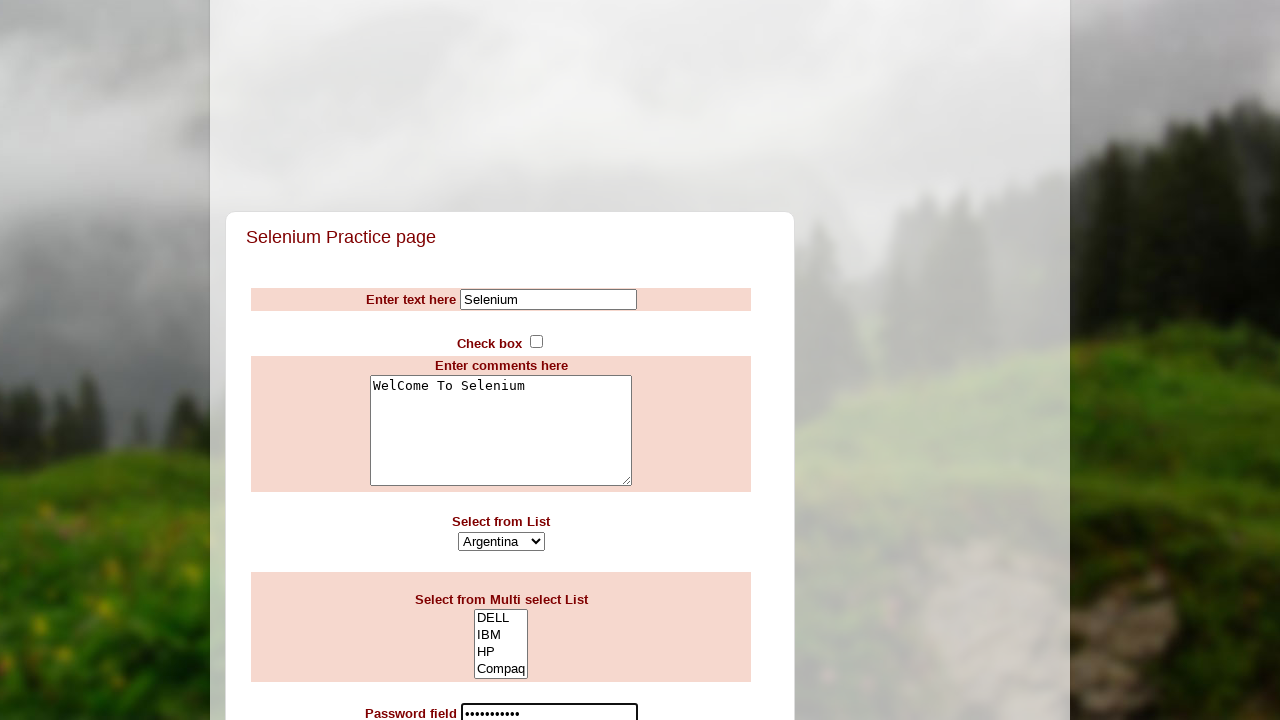

Clicked 'good' radio button at (485, 360) on input[value='good']
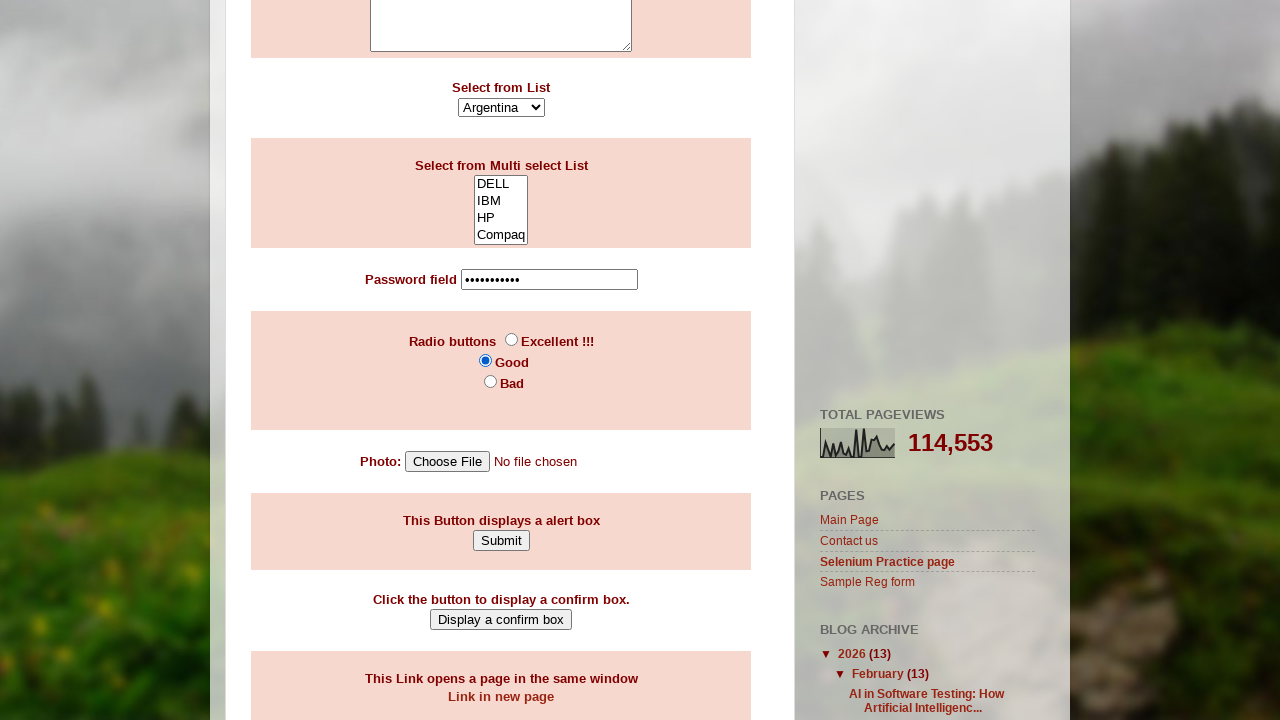

Clicked 'excellent' radio button at (511, 339) on input[value='excellent']
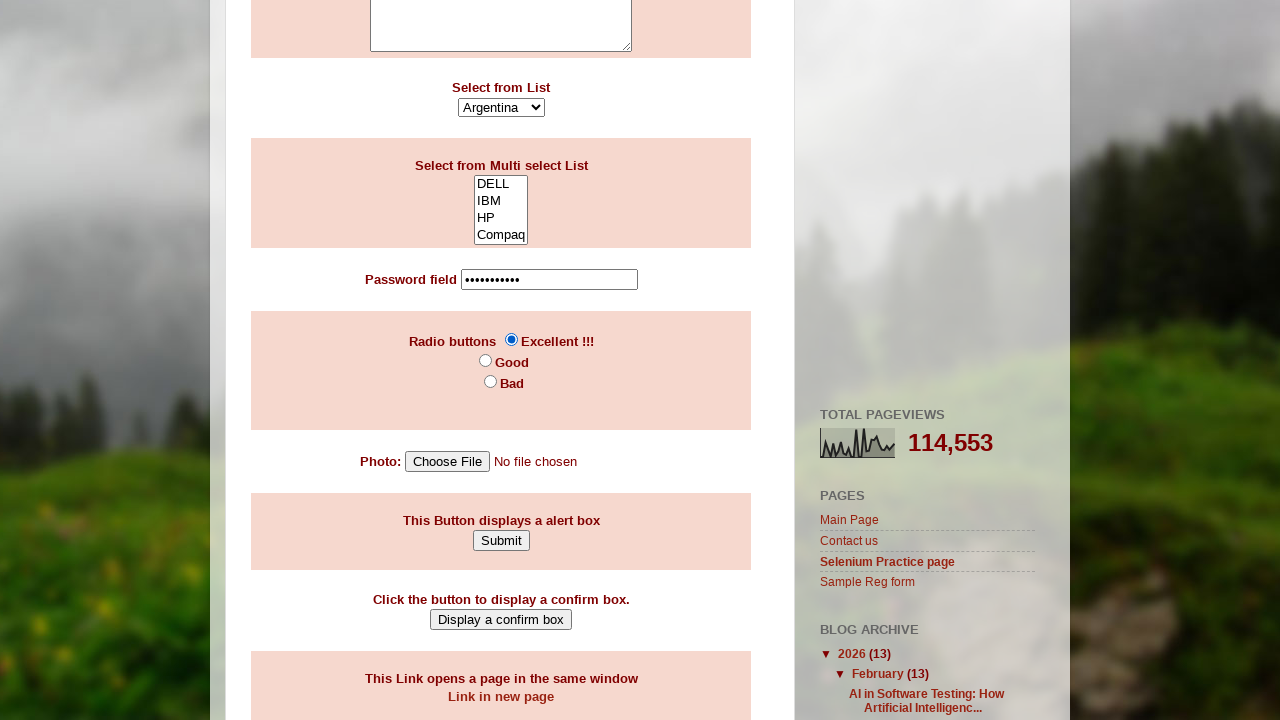

Clicked 'bad' radio button at (490, 381) on input[value='bad']
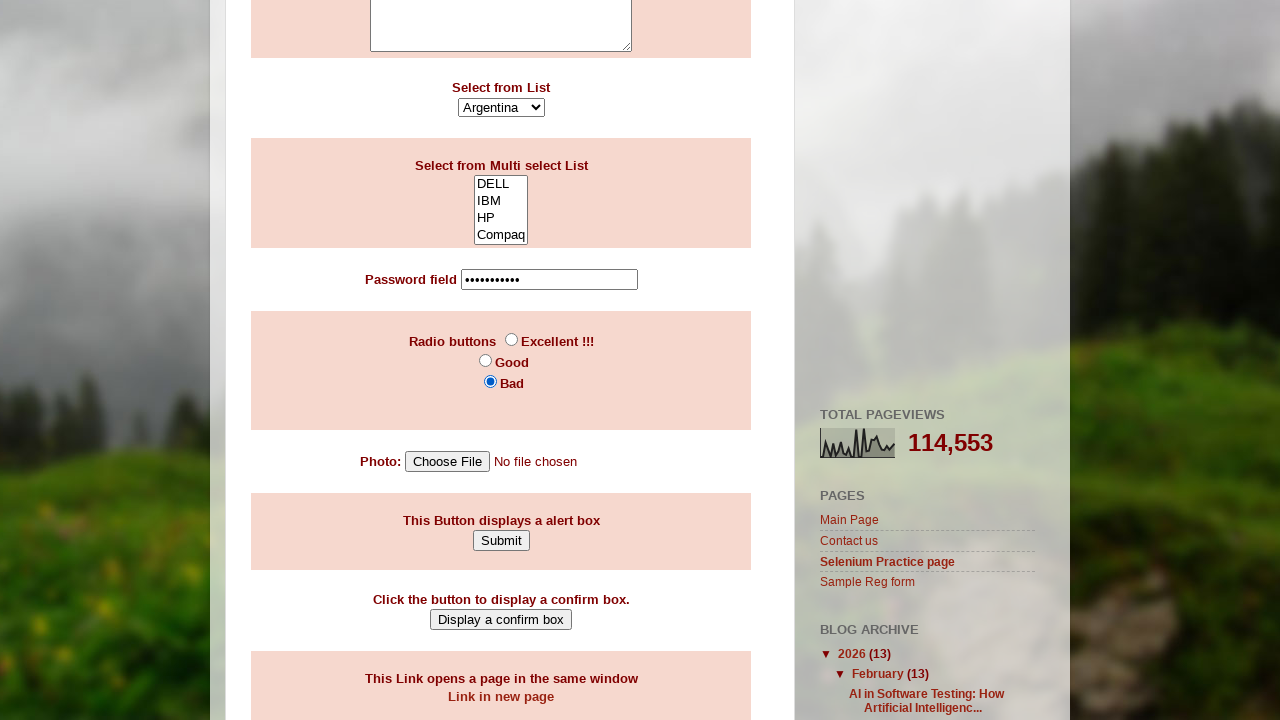

Clicked Submit button to submit the form at (501, 540) on input[value='Submit']
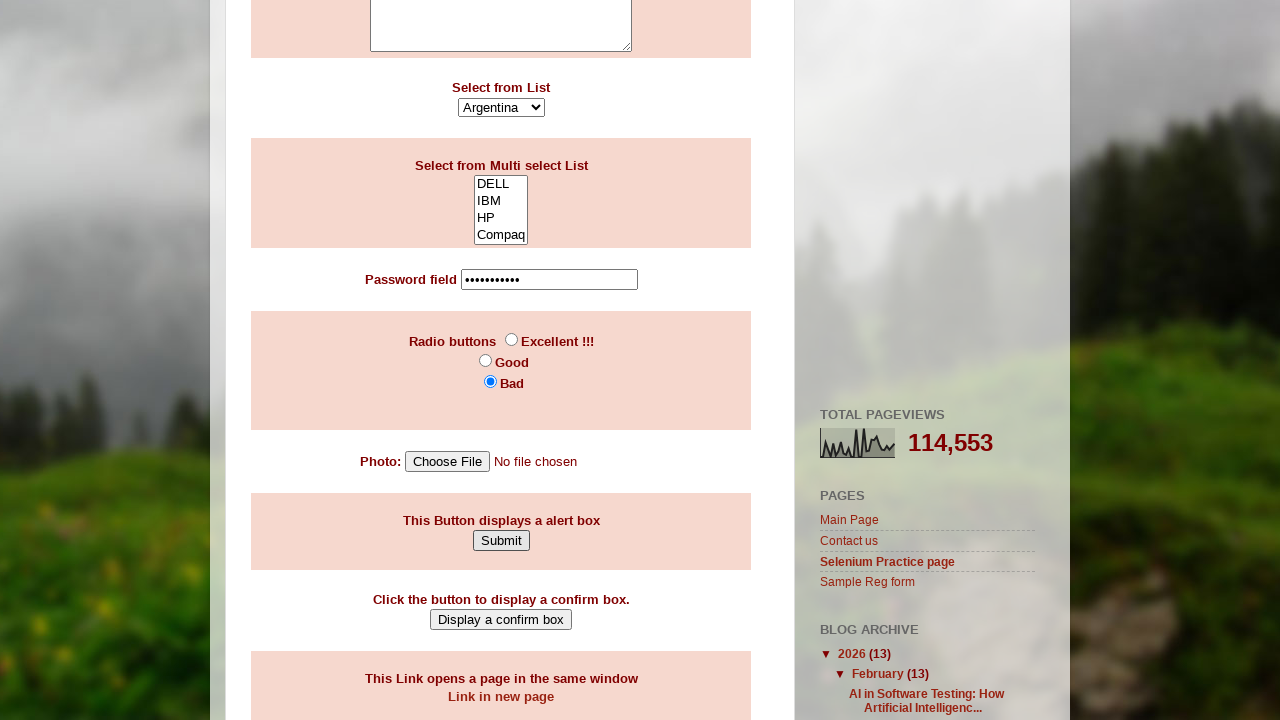

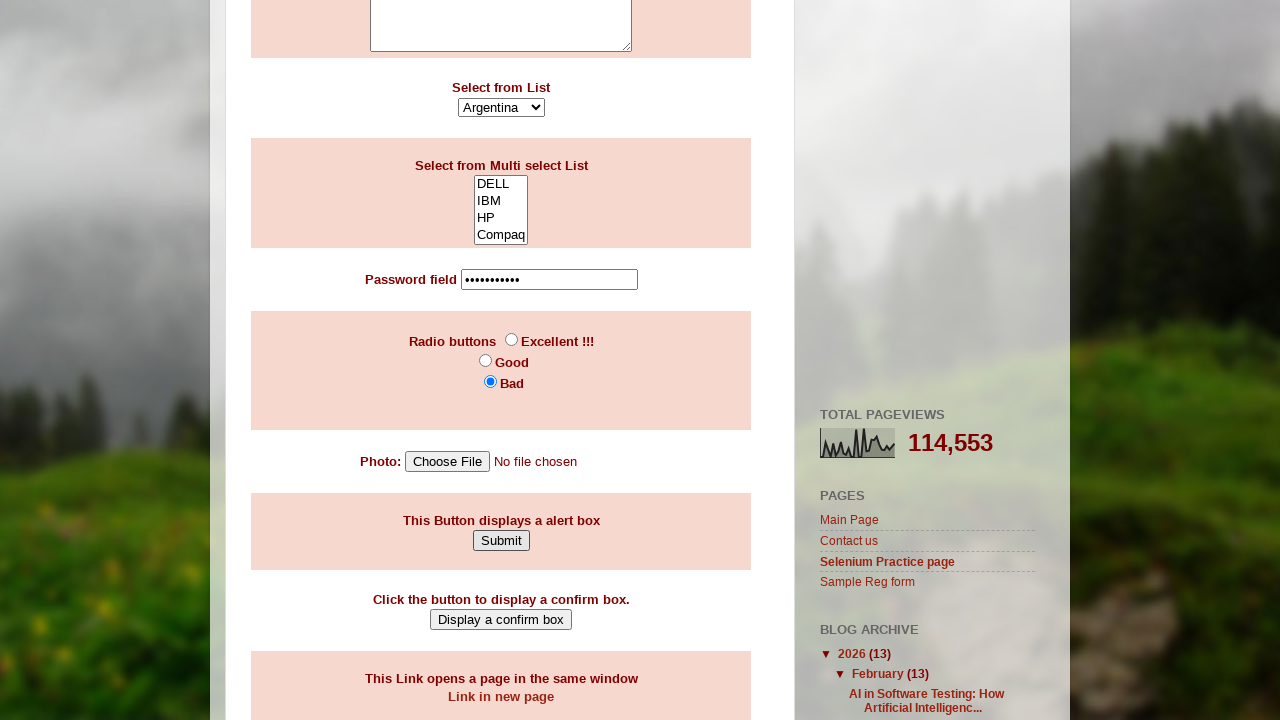